Tests drag and drop functionality by dragging an element to a drop target and verifying the drop was successful by checking the target text changes to "Dropped!"

Starting URL: http://crossbrowsertesting.github.io/drag-and-drop.html

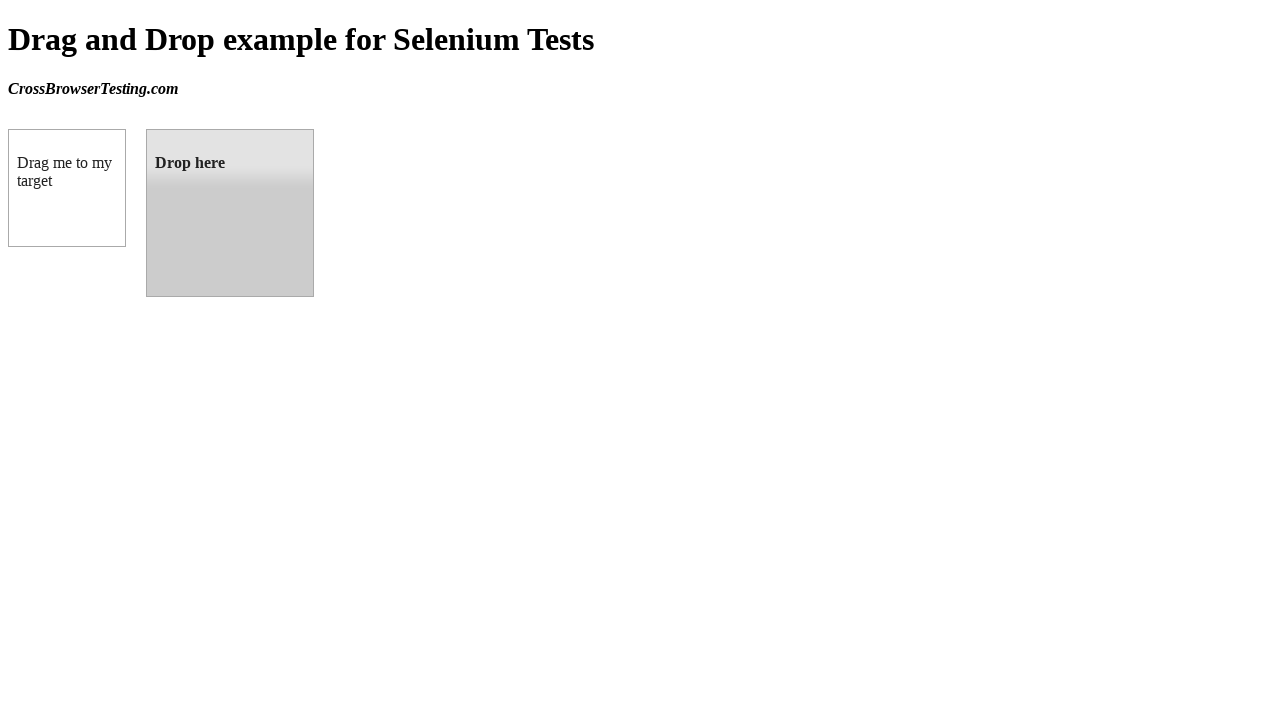

Navigated to drag and drop test page
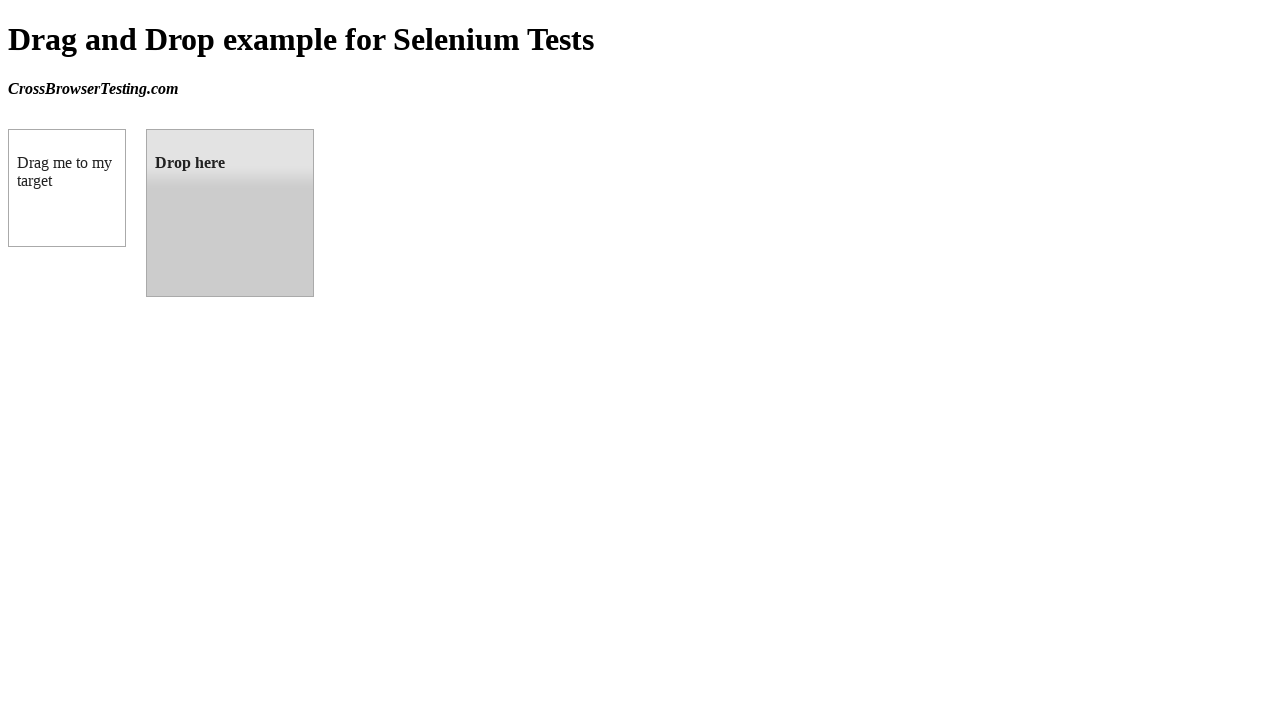

Located draggable element
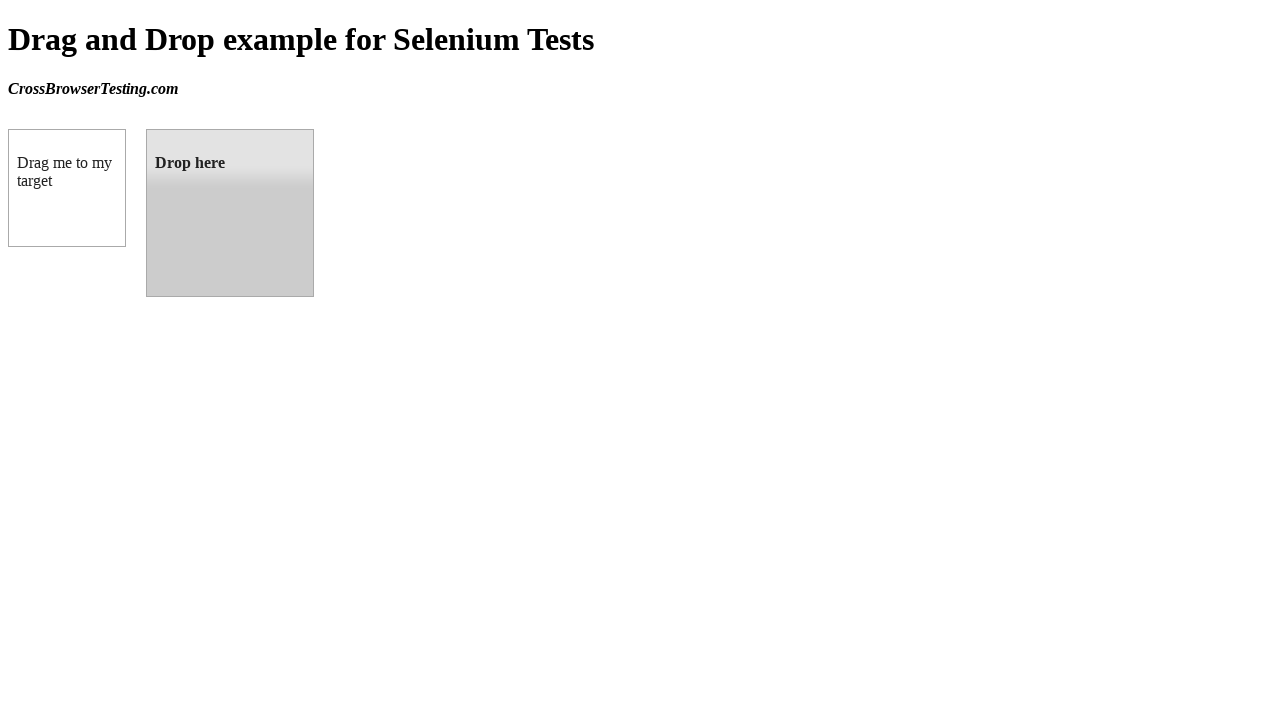

Located droppable element
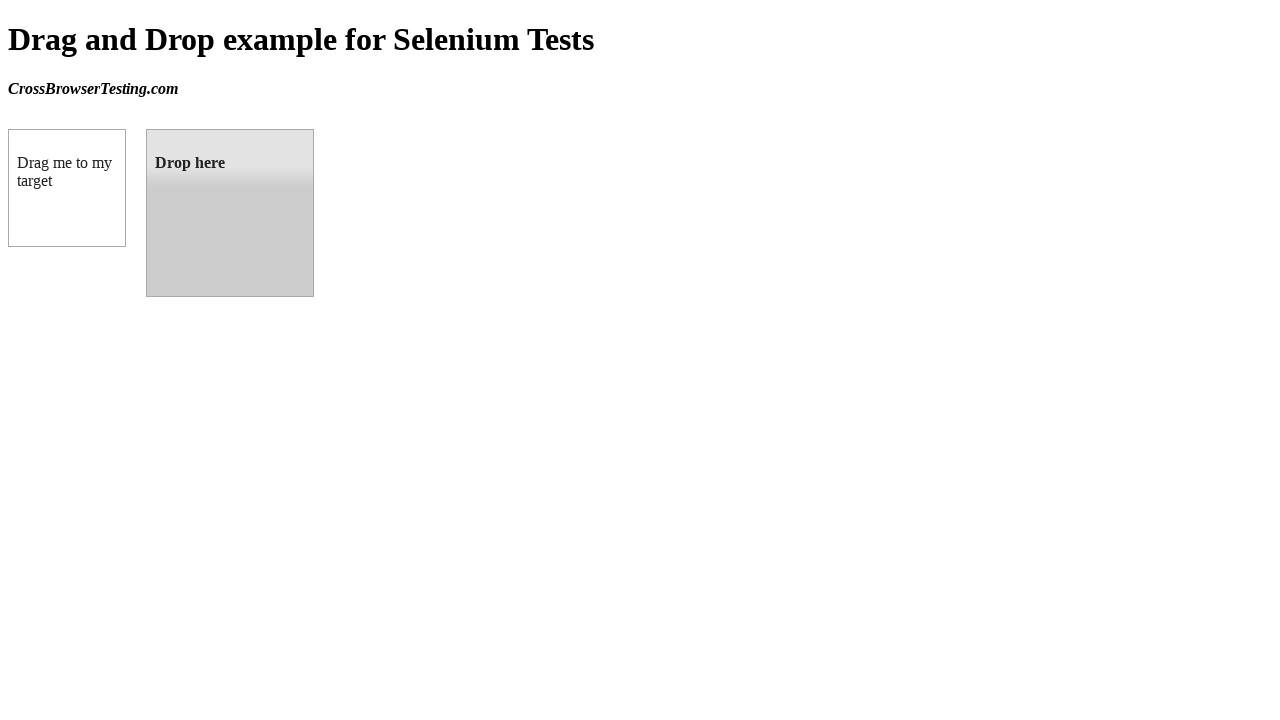

Dragged element to drop target at (230, 213)
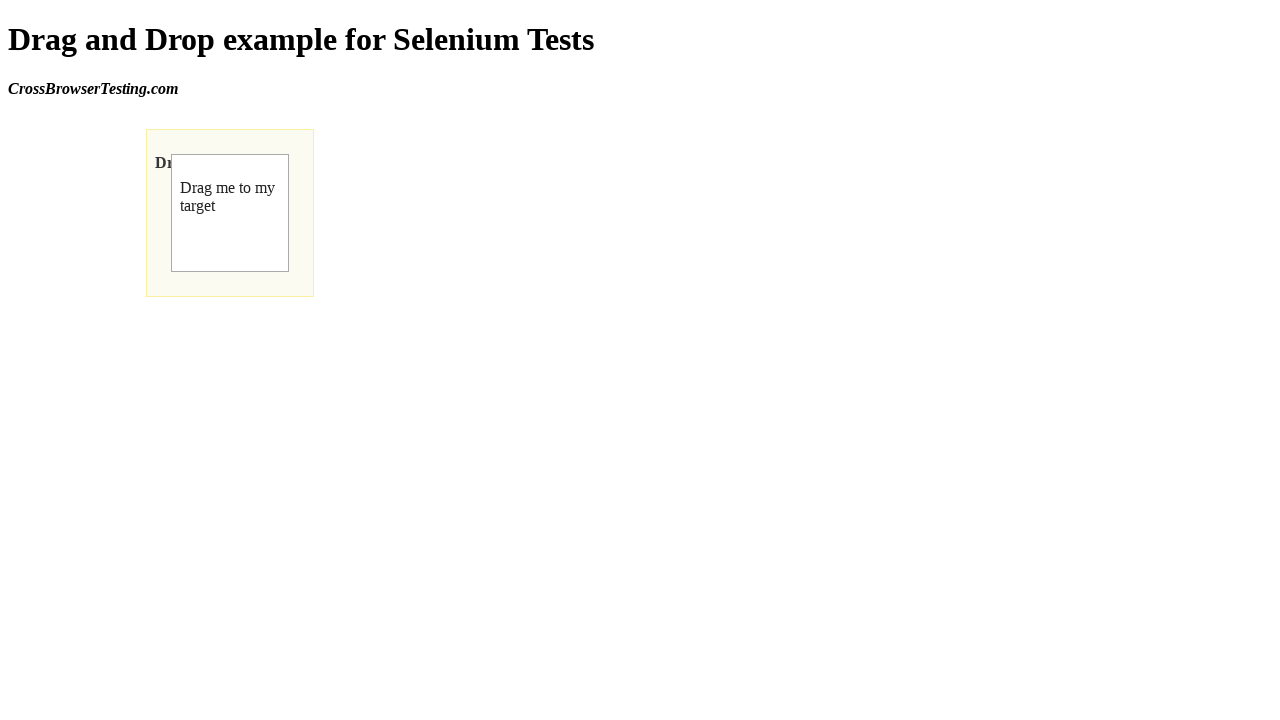

Located drop target text element
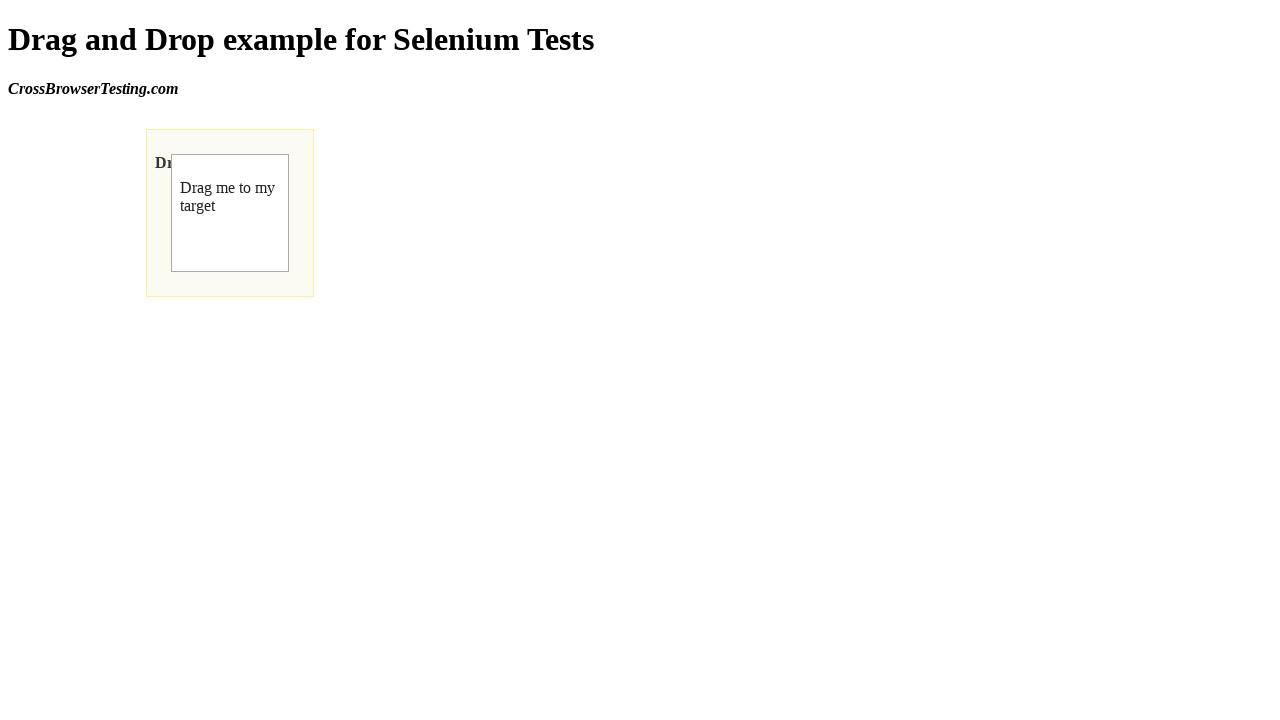

Verified drop was successful - target text changed to 'Dropped!'
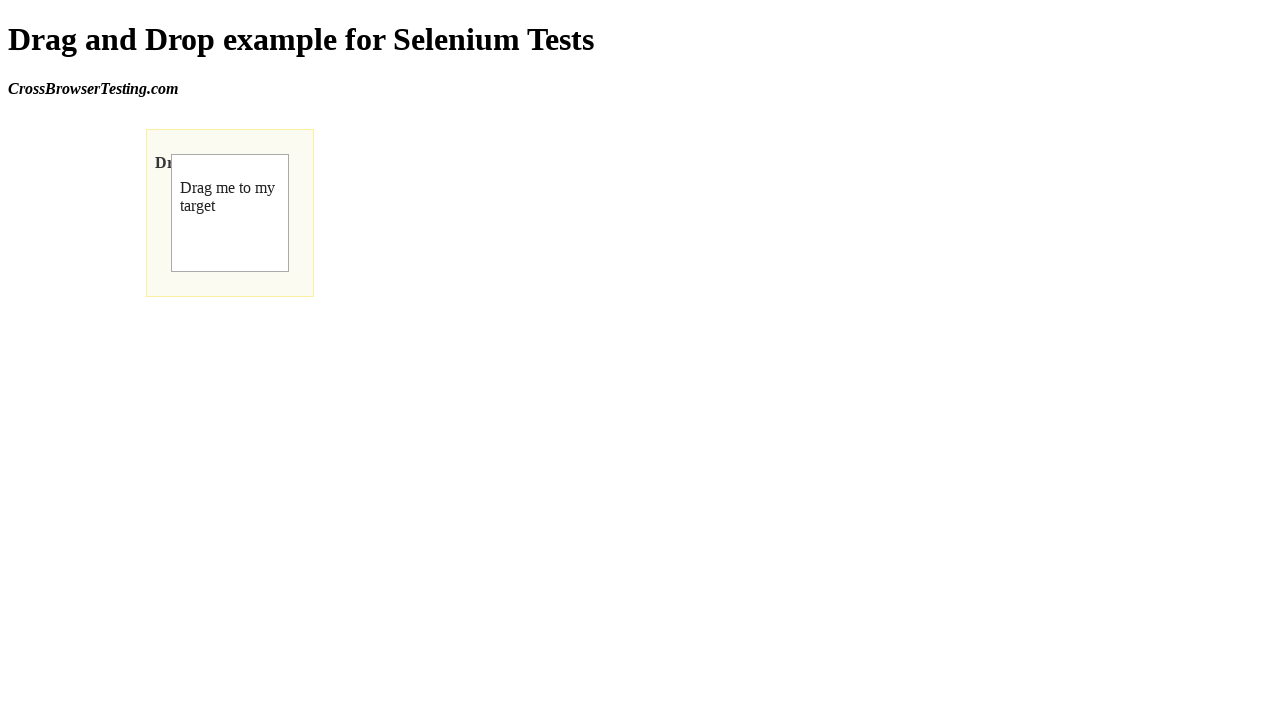

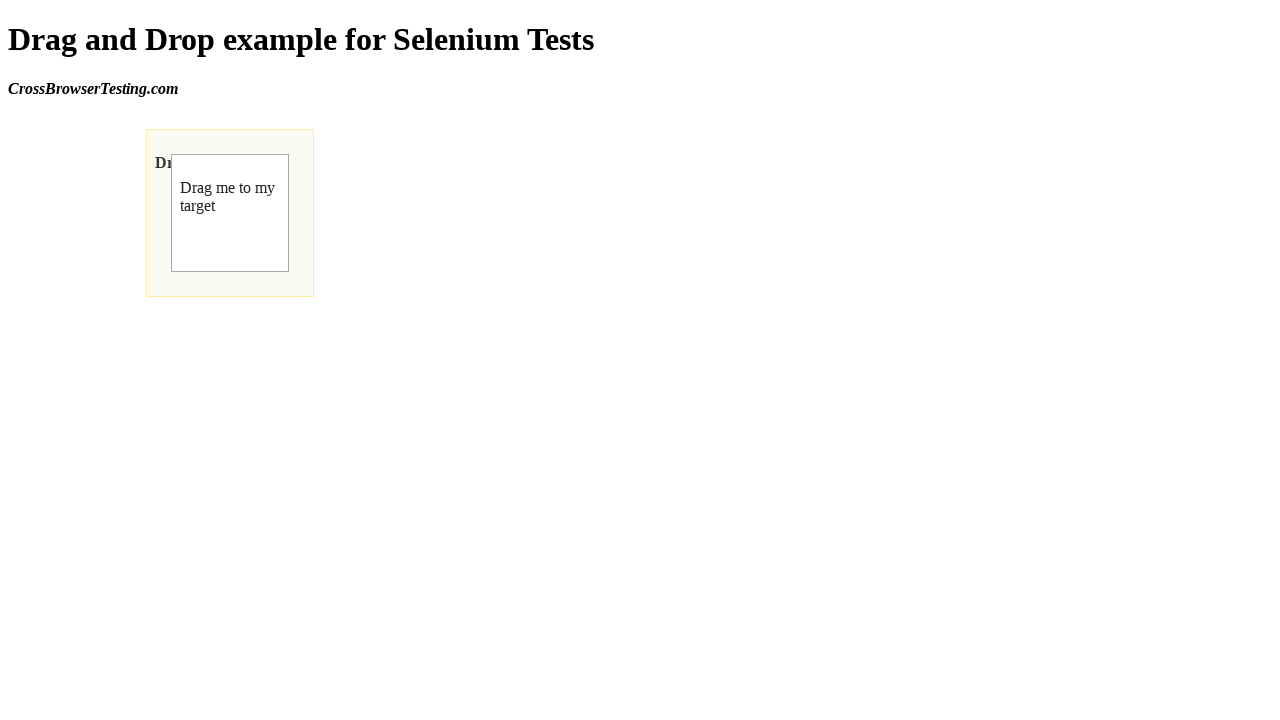